Navigates to an OpenCart demo product category page (Mac category) and scrolls down the page to view products.

Starting URL: https://demo.opencart.com/index.php?route=product/category&language=en-gb&path=20_27

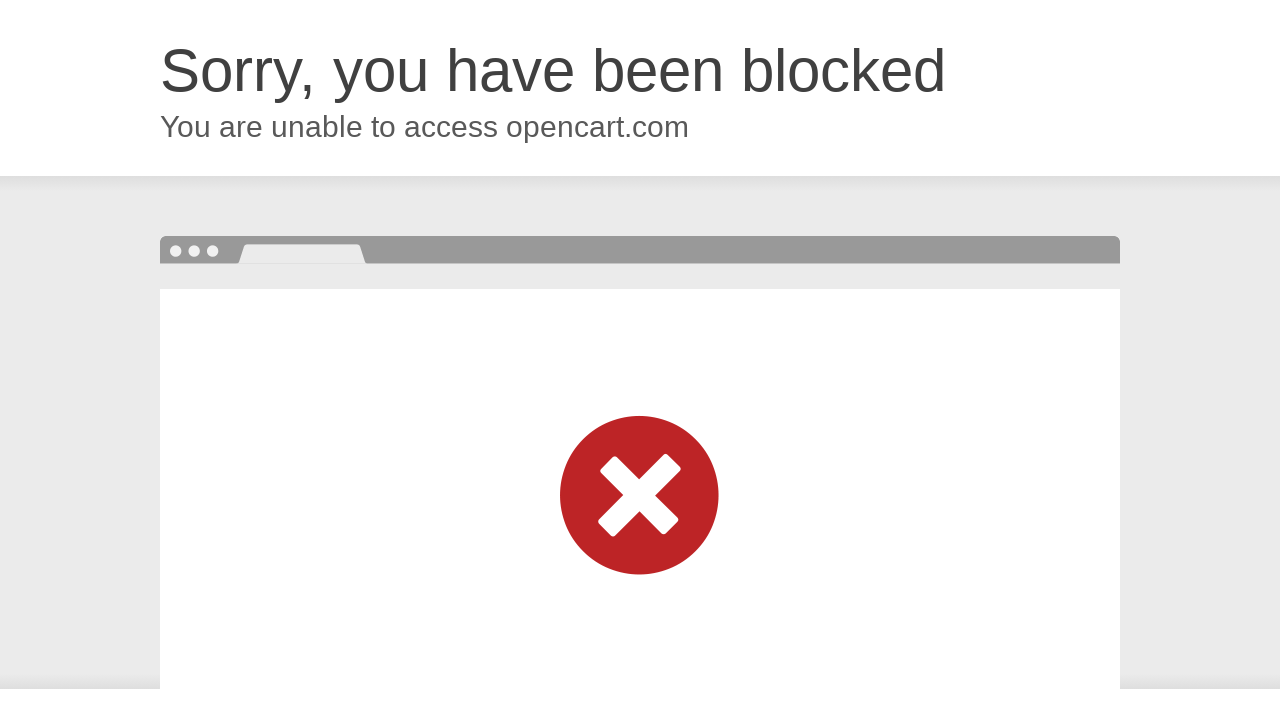

Navigated to OpenCart Mac category page
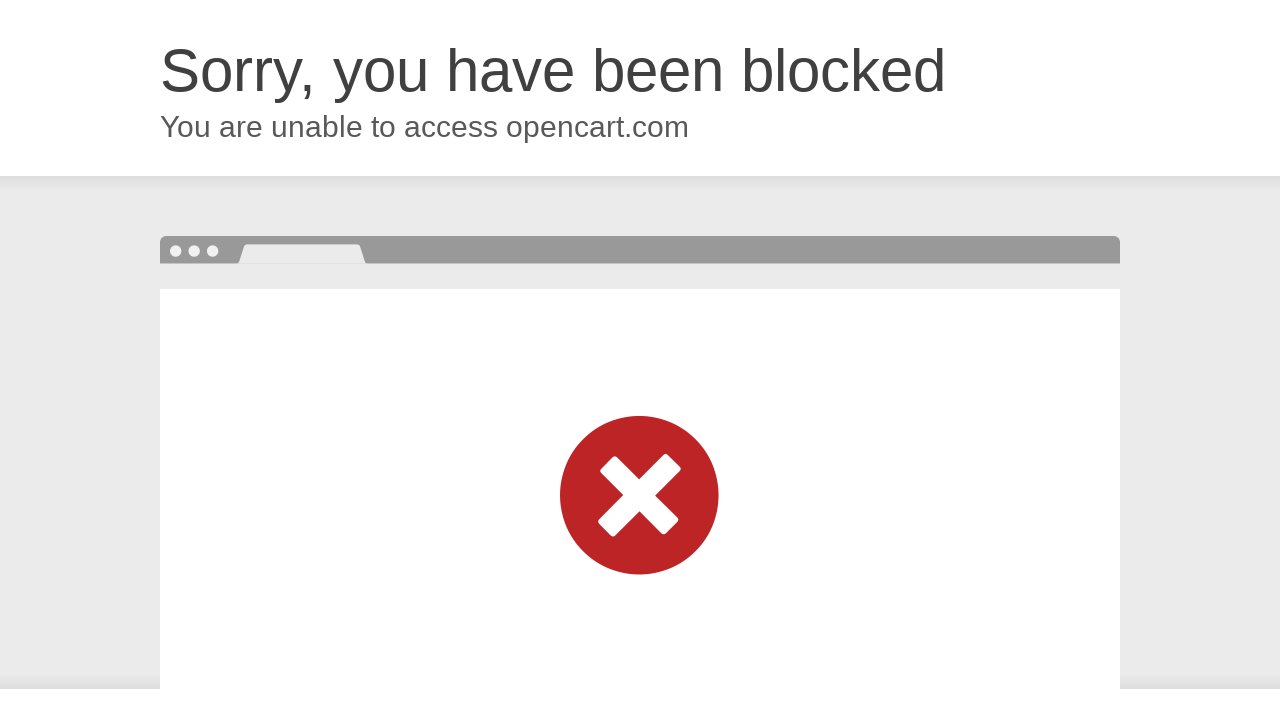

Scrolled down the page to view products
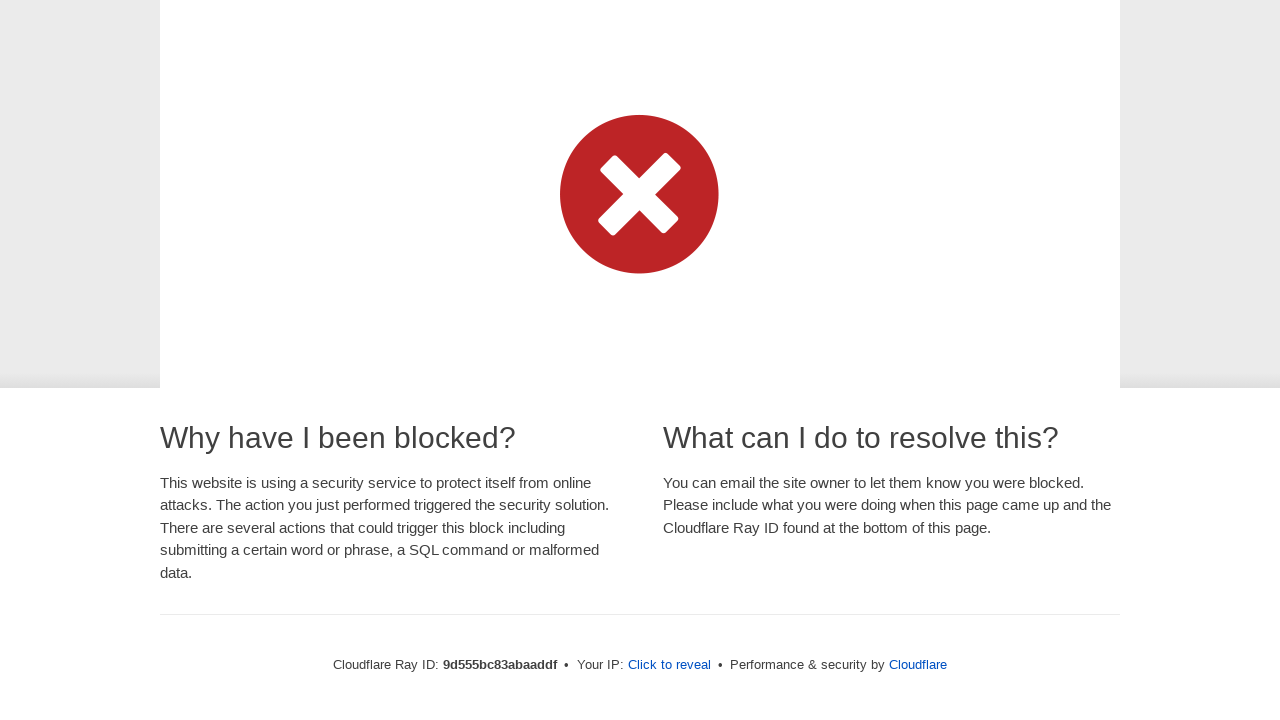

Waited for lazy-loaded content to load
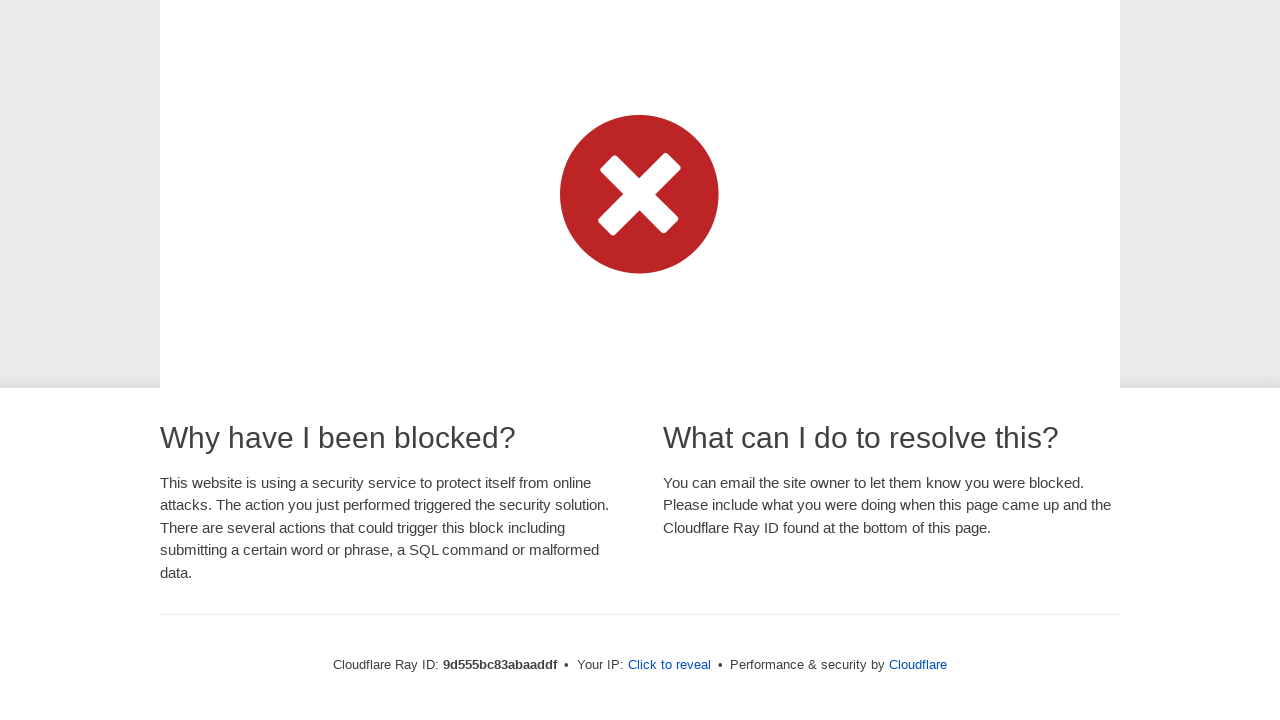

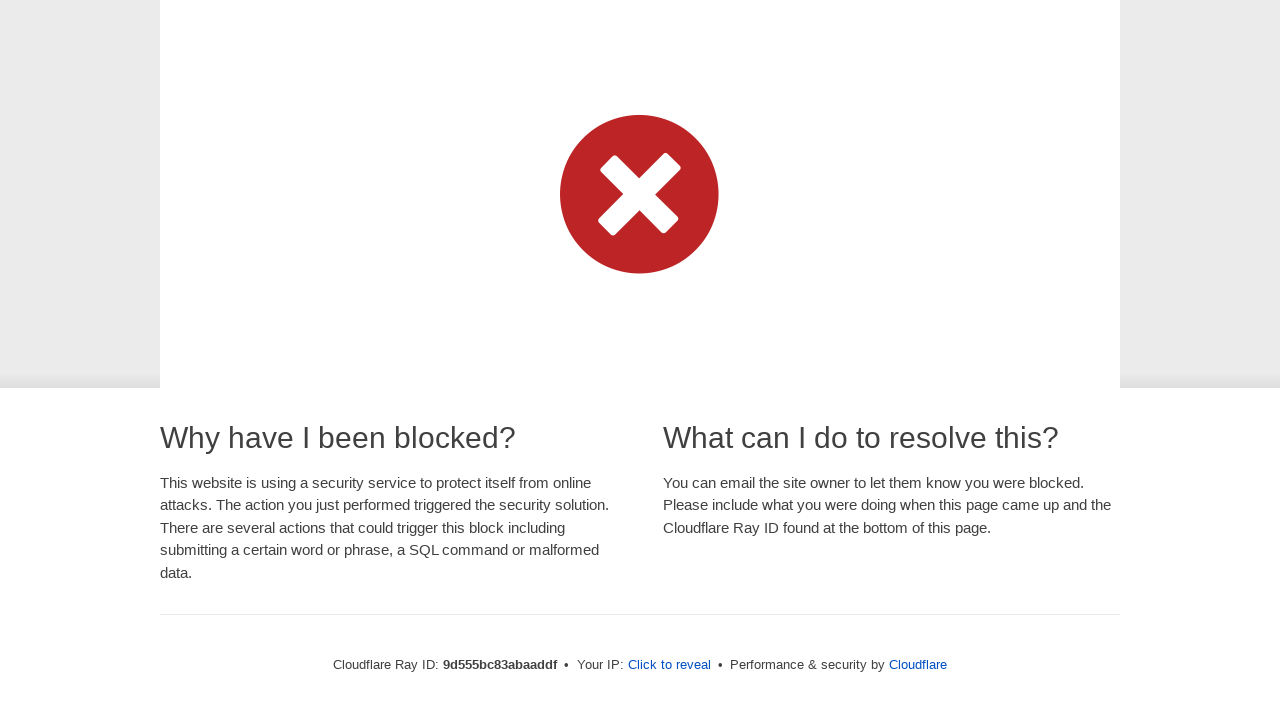